Navigates to the Selenium website and scrolls to the News section element on the page

Starting URL: https://www.selenium.dev

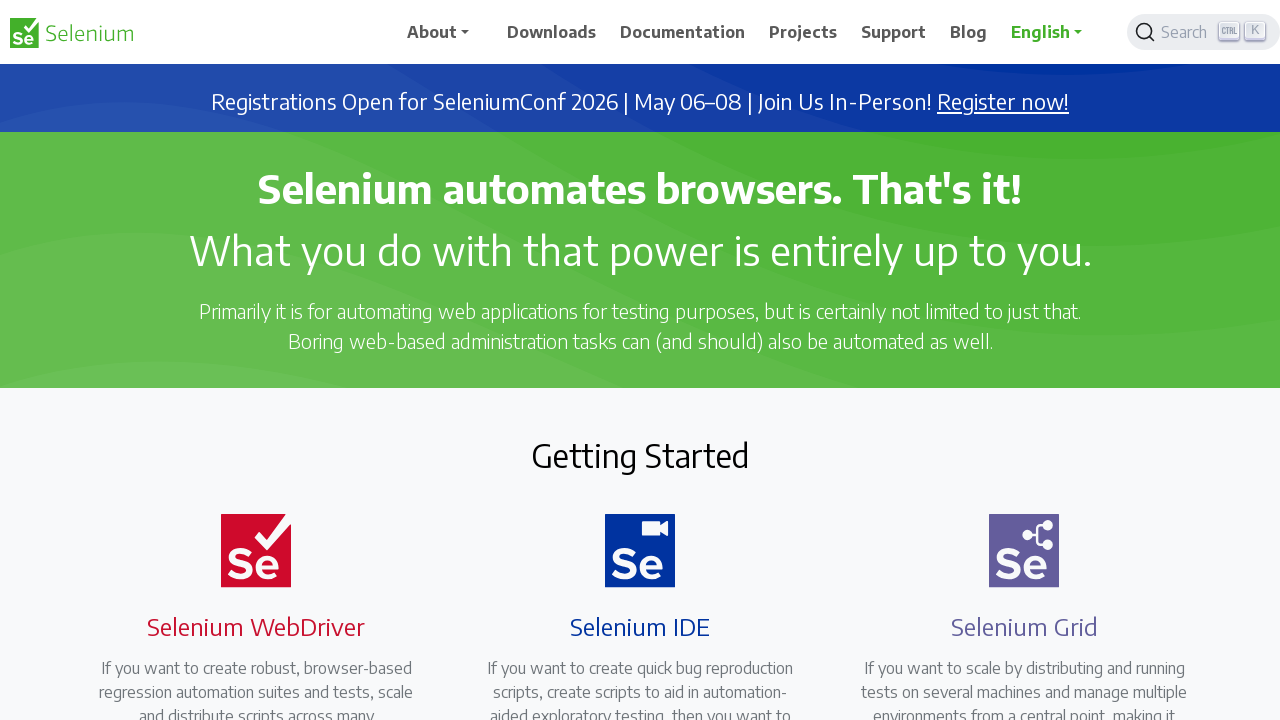

Waited for News section heading element to be visible
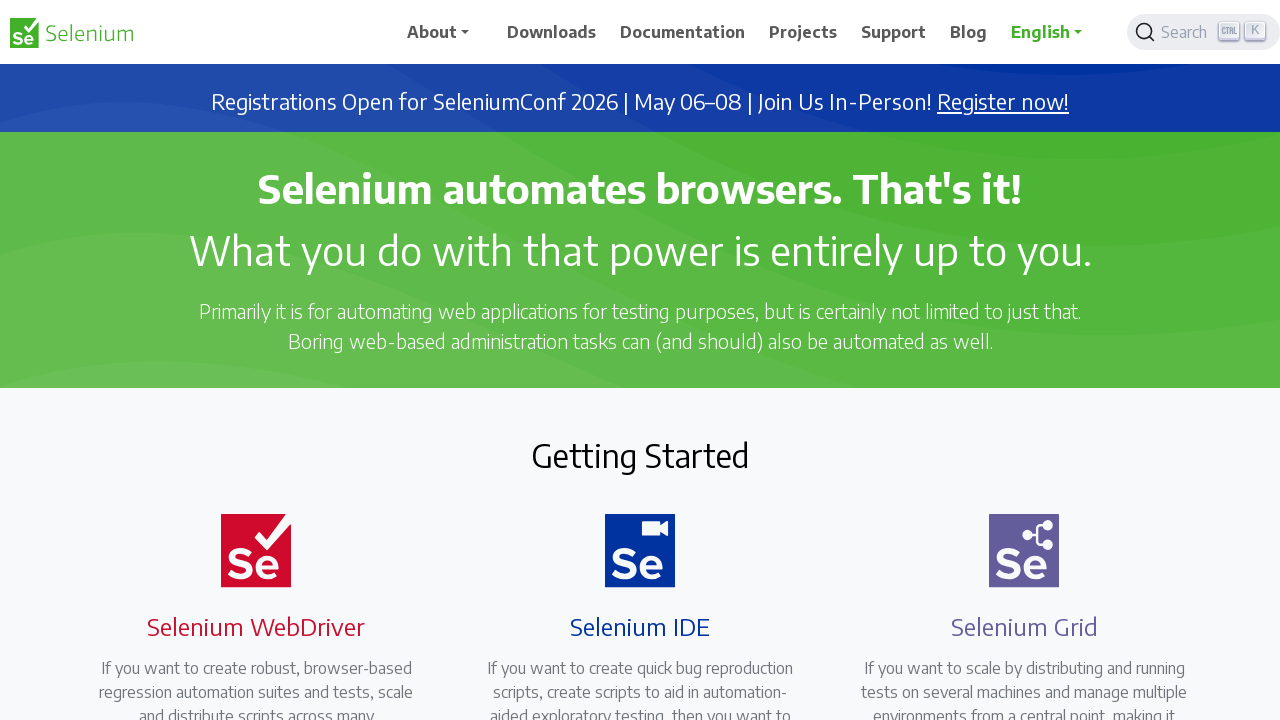

Scrolled News section element into view
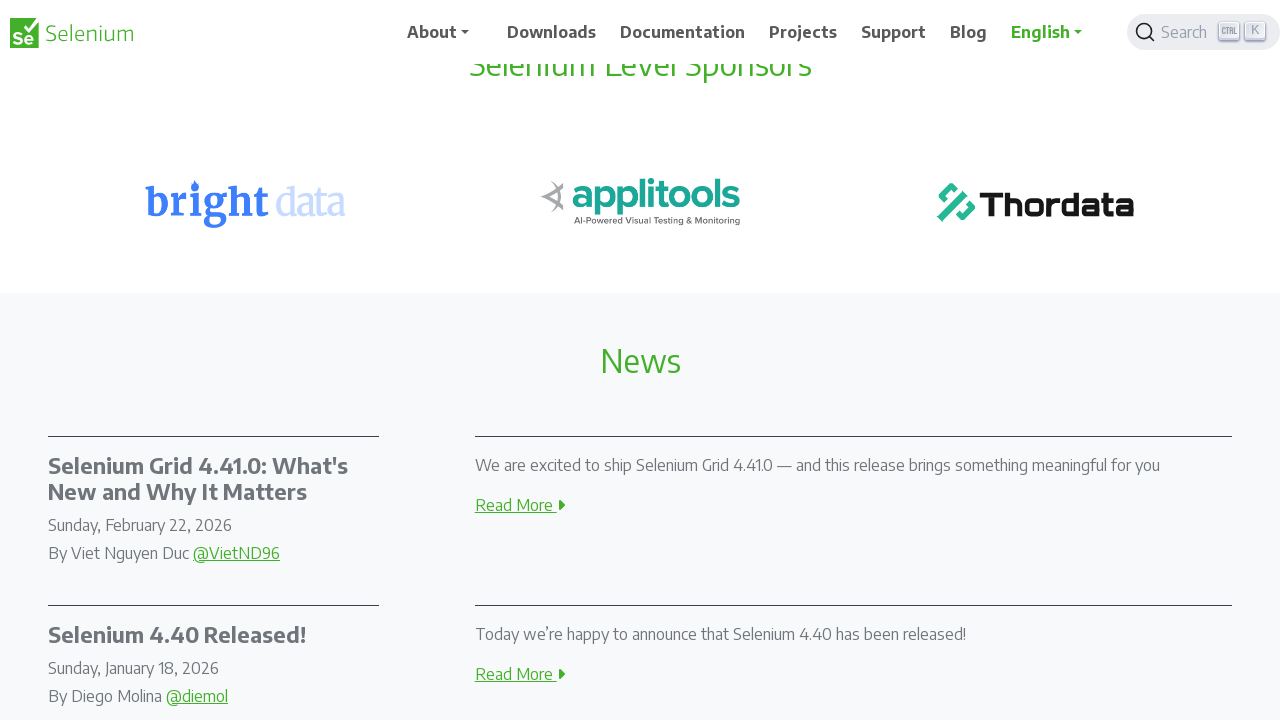

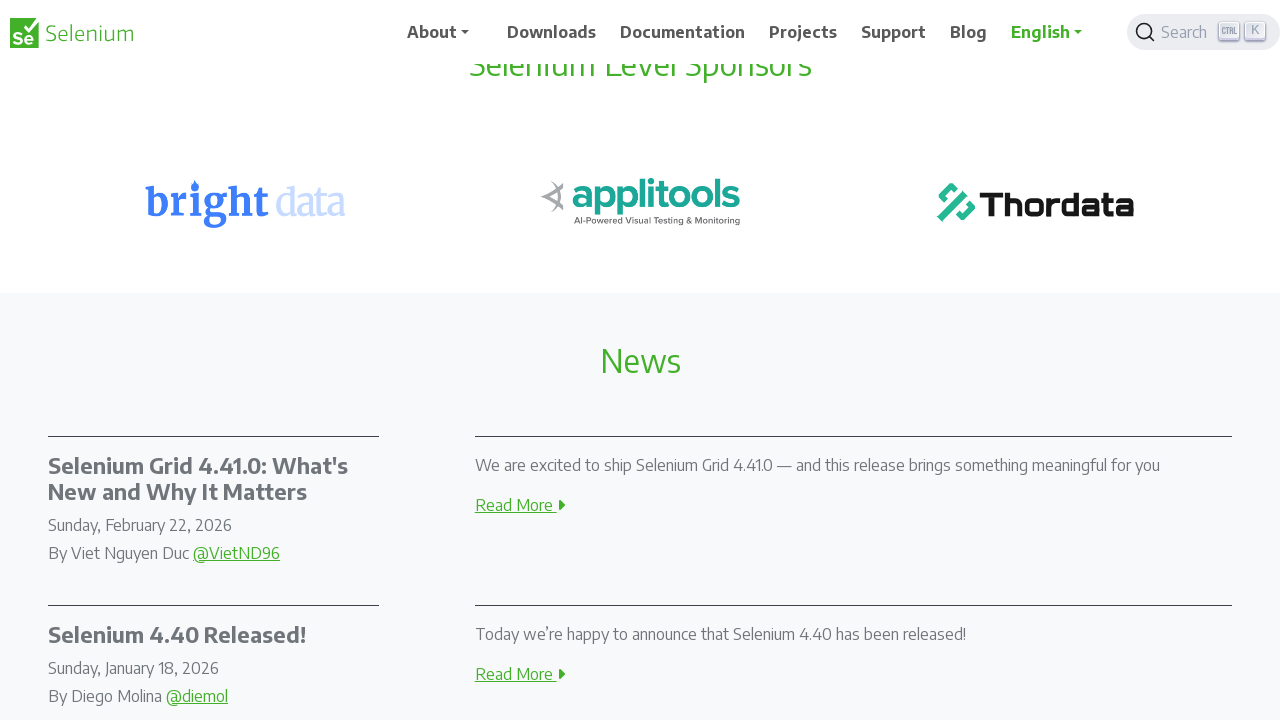